Demonstrates mouse movement by offset on a draggable elements demo page, moving the cursor 100 pixels right and 100 pixels down from its current position

Starting URL: https://demoqa.com/dragabble

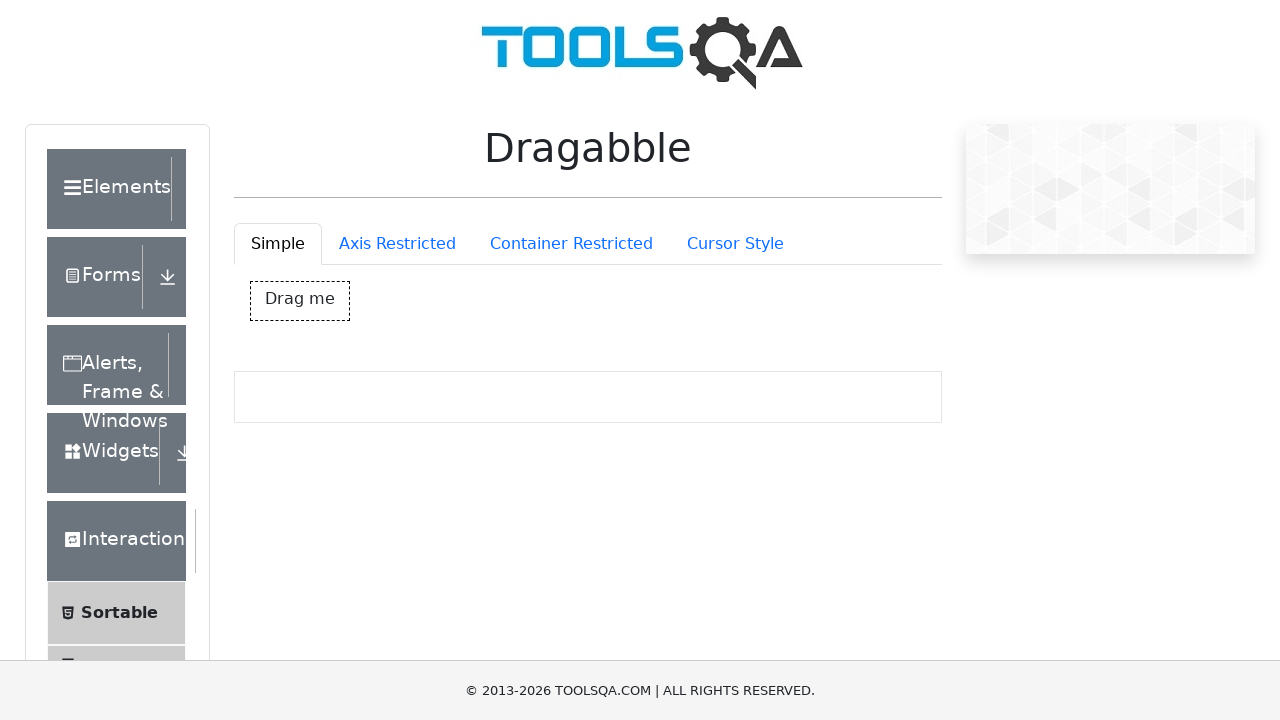

Navigated to draggable elements demo page
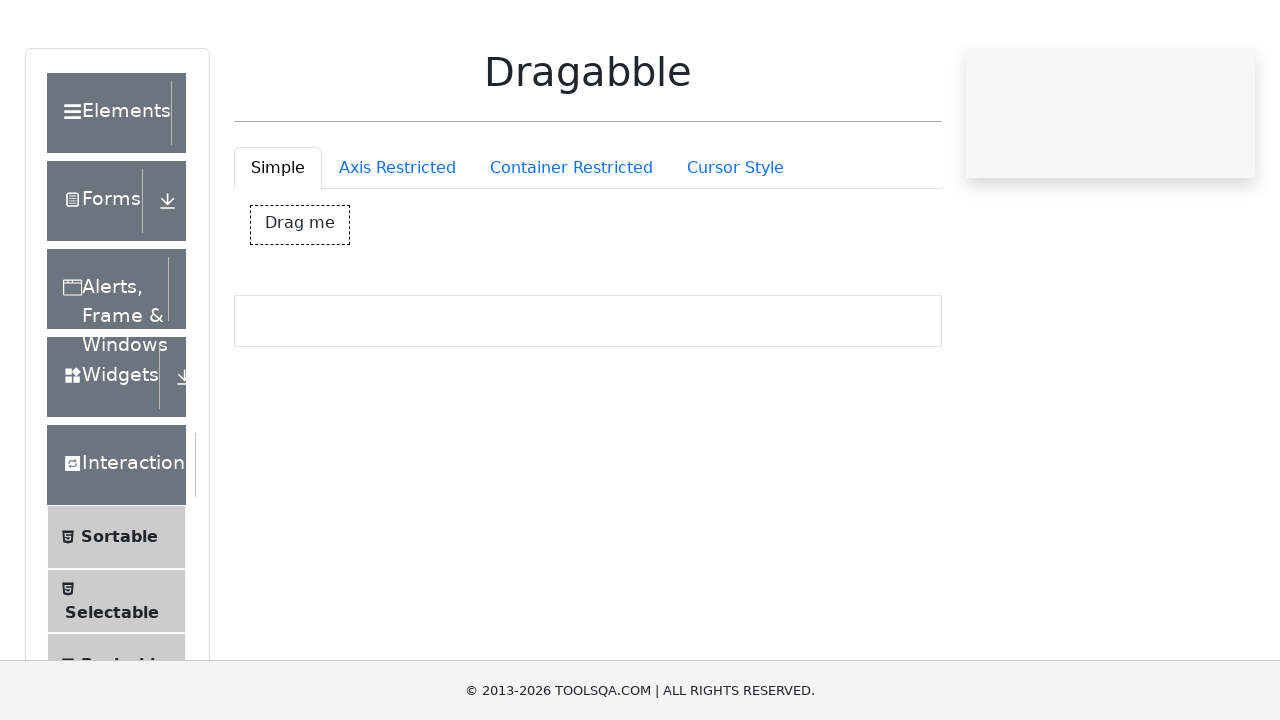

Moved mouse cursor 100 pixels right and 100 pixels down from initial position at (100, 100)
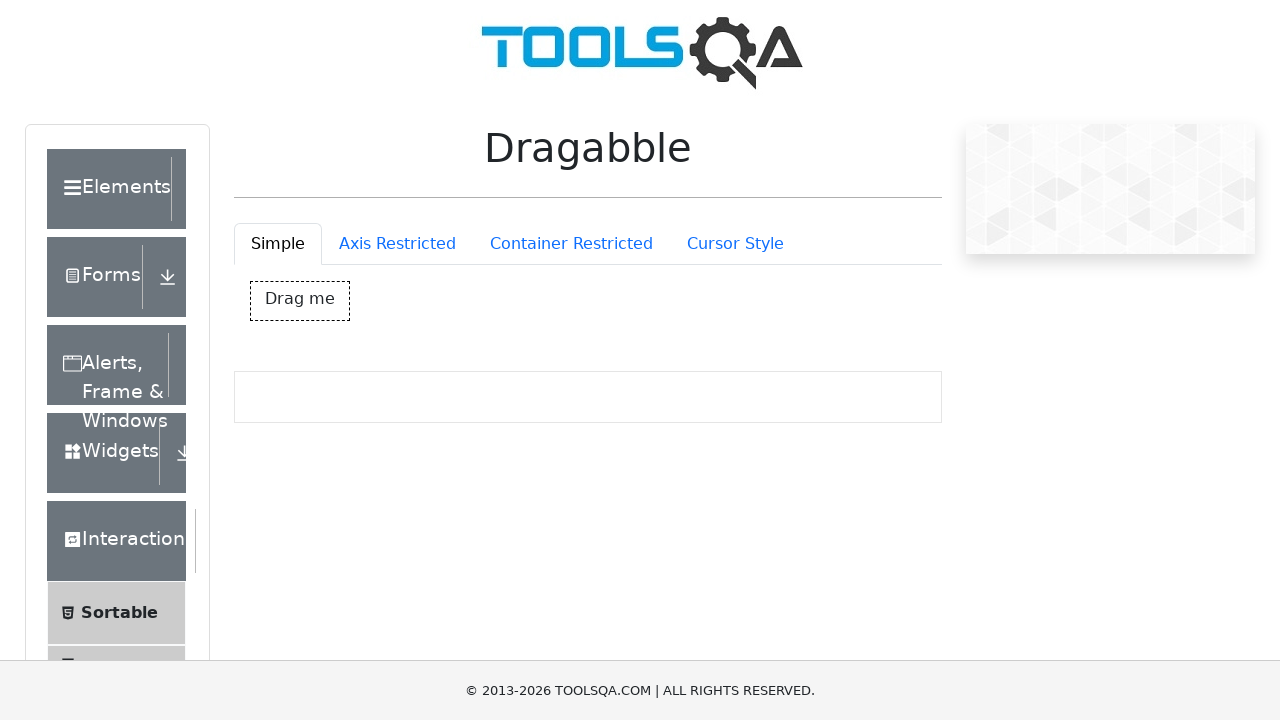

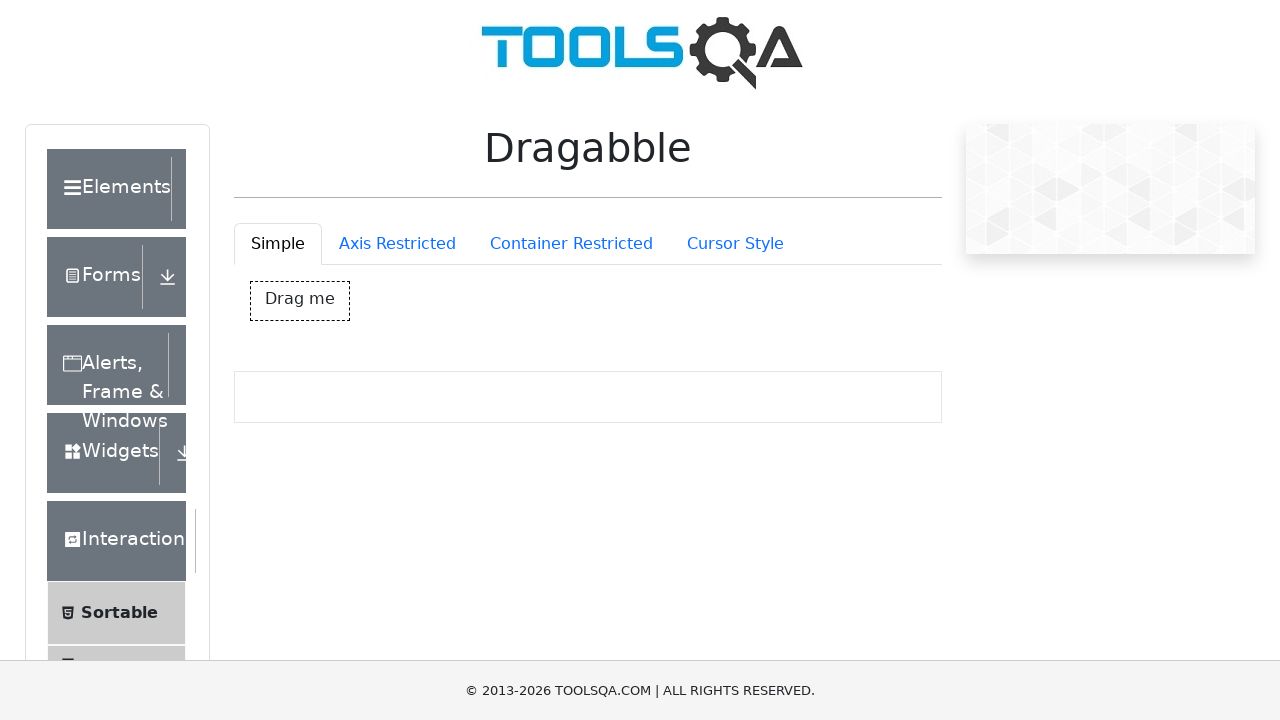